Tests JavaScript alert handling by clicking buttons that trigger three types of alerts (simple, confirmation, and prompt), then accepting, dismissing, or filling them accordingly.

Starting URL: https://syntaxprojects.com/javascript-alert-box-demo.php

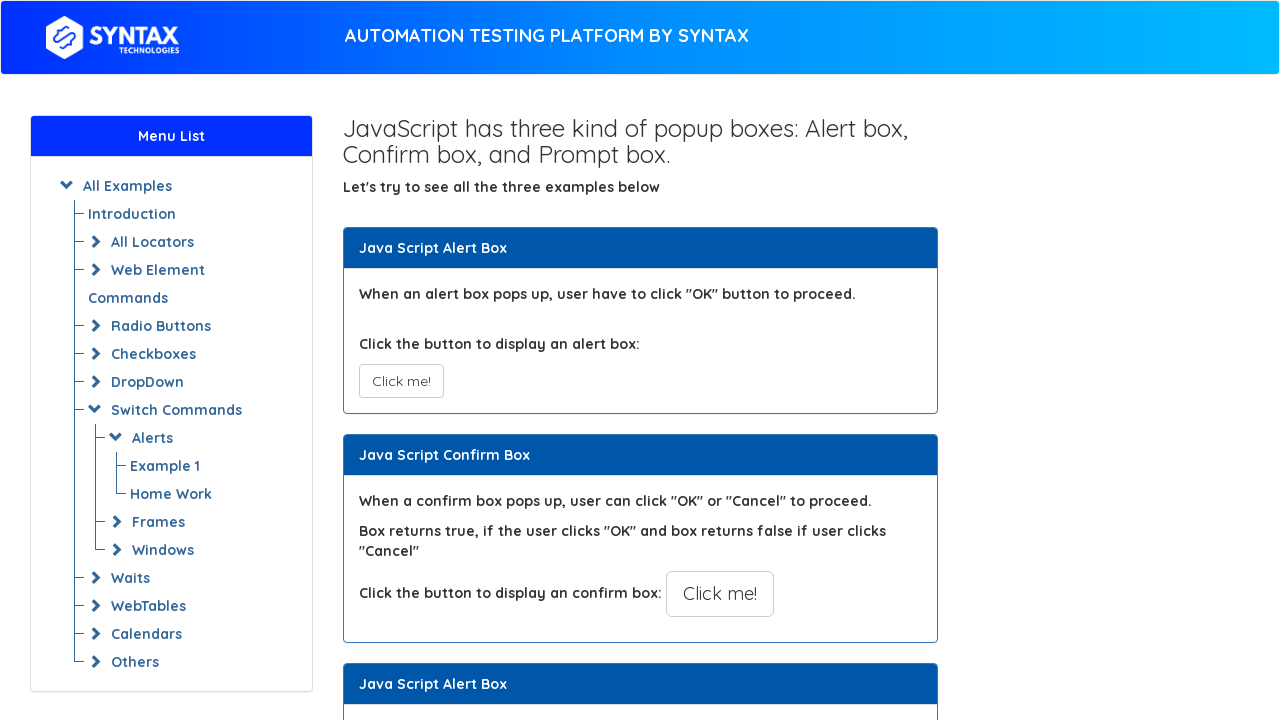

Clicked button to trigger simple alert at (401, 381) on xpath=//button[@onclick='myAlertFunction()']
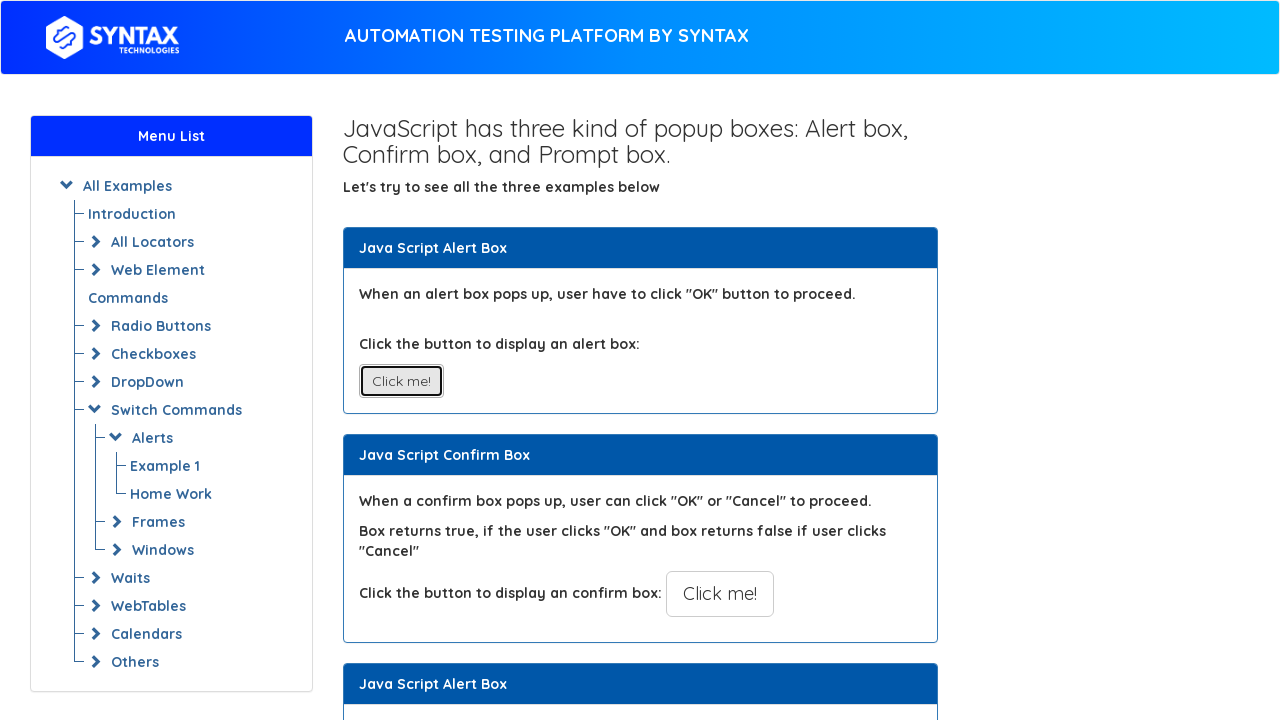

Set up dialog handler to accept alerts
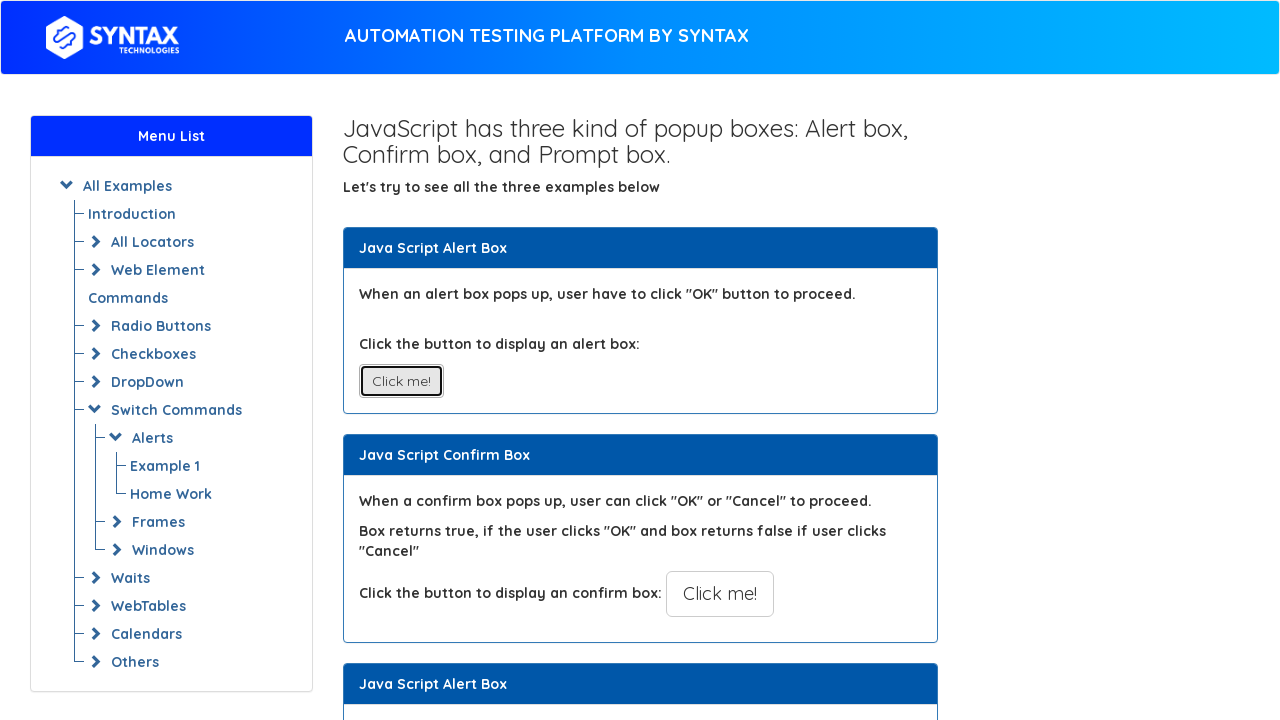

Waited for simple alert to be handled
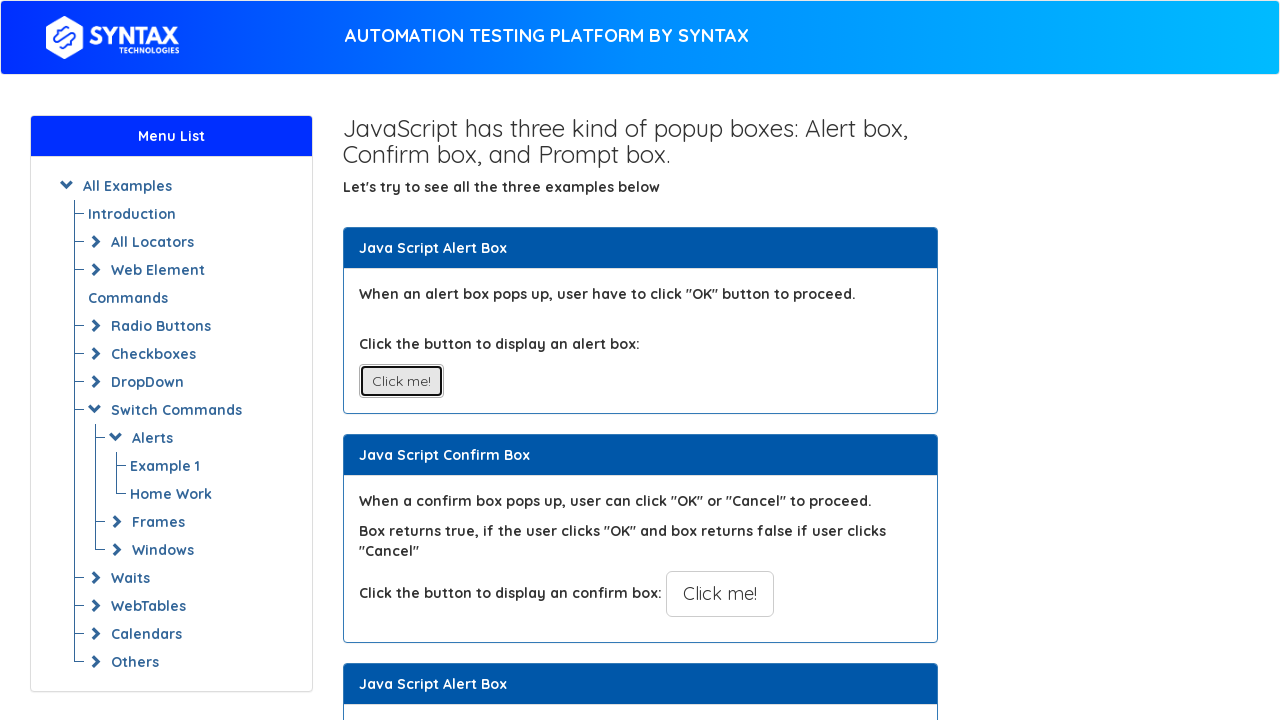

Clicked button to trigger confirmation alert at (720, 594) on xpath=//button[@onclick='myConfirmFunction()']
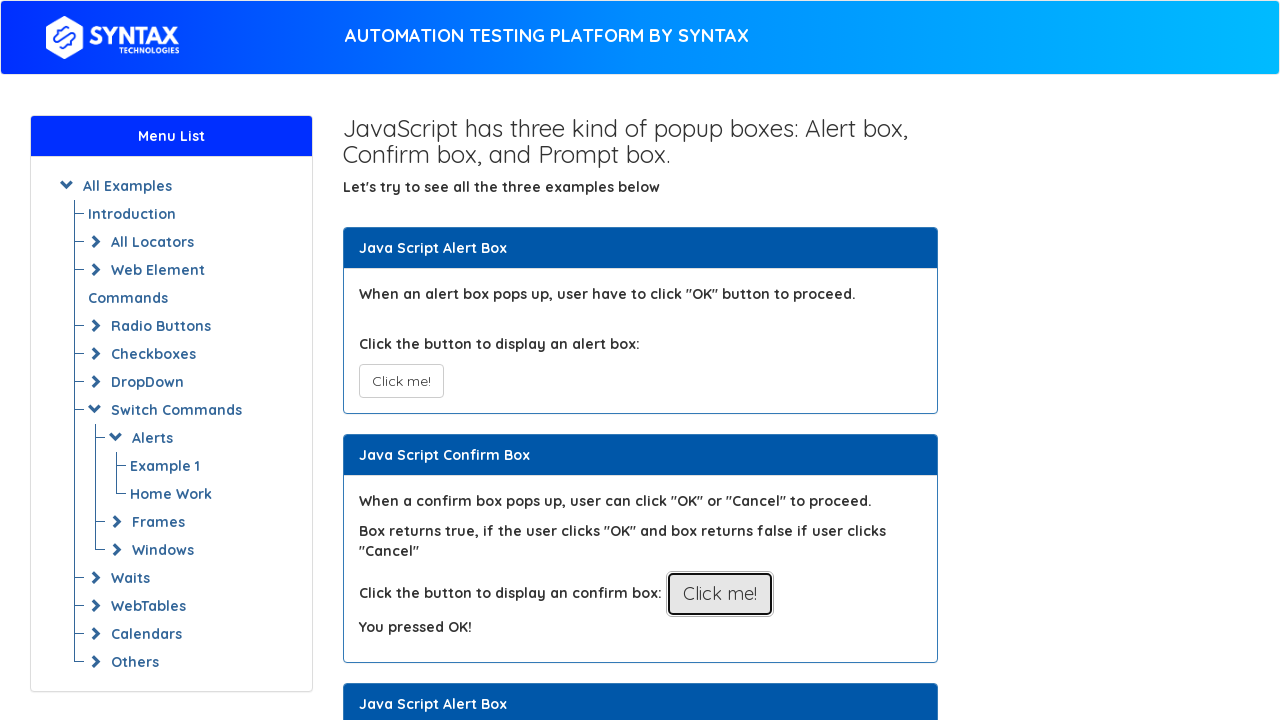

Set up dialog handler to dismiss confirmation alert
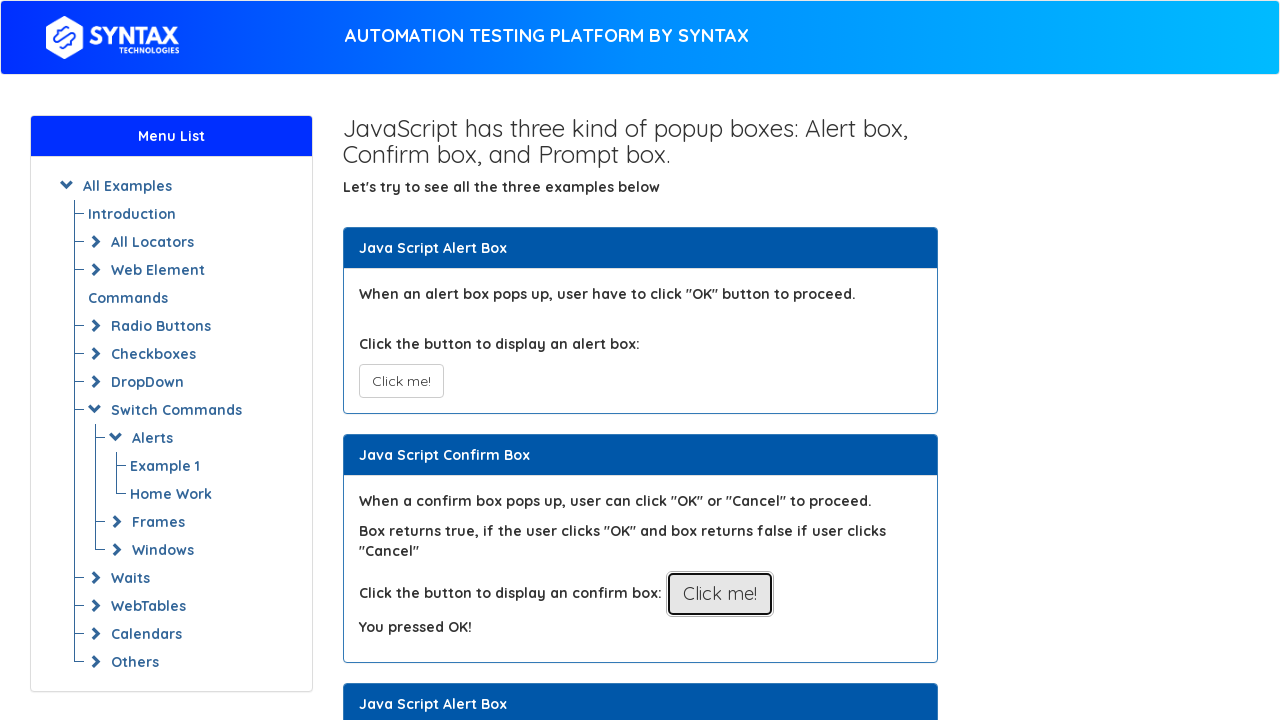

Waited for confirmation alert to be dismissed
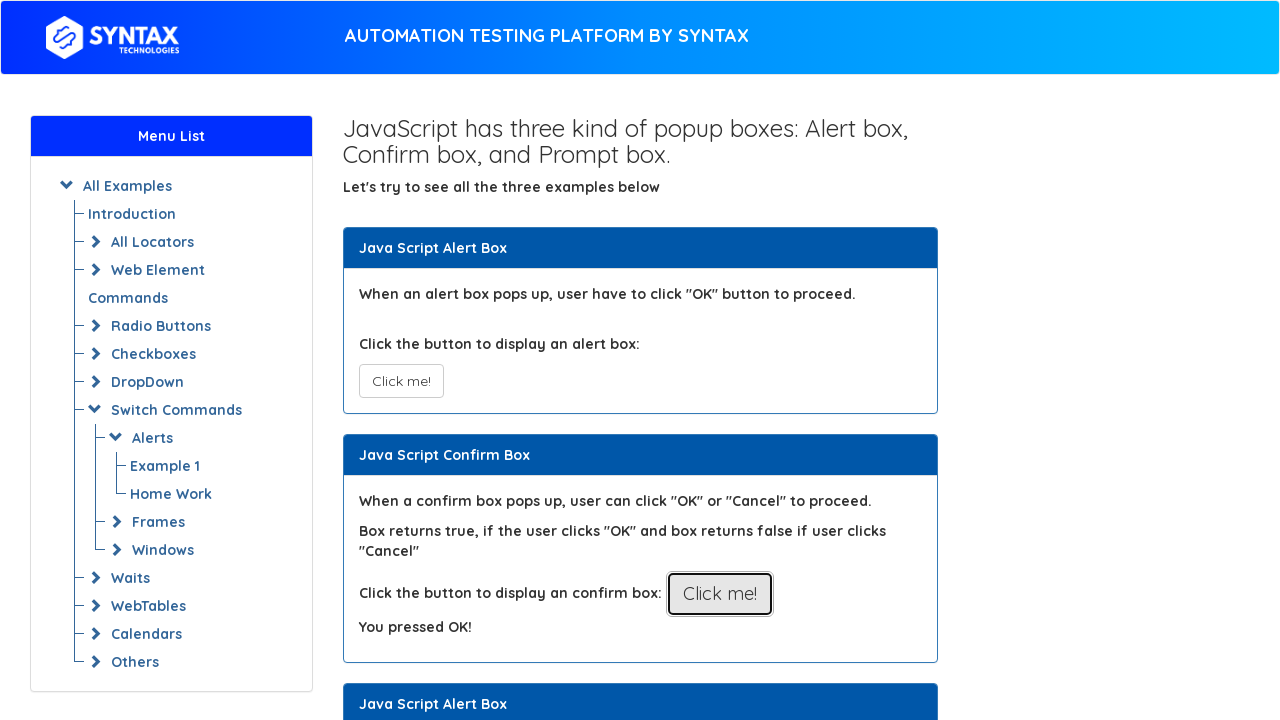

Clicked button to trigger prompt alert at (714, 360) on xpath=//button[@onclick='myPromptFunction()']
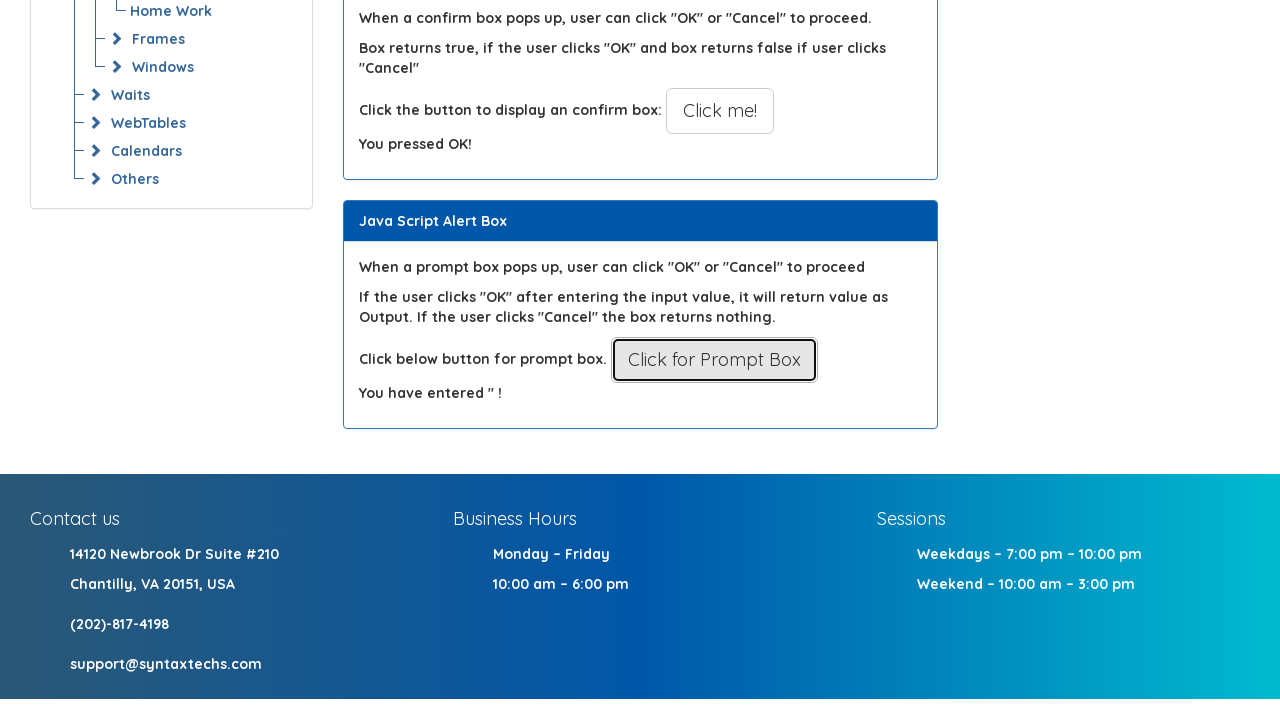

Set up dialog handler to fill prompt with 'abracadabra' and accept
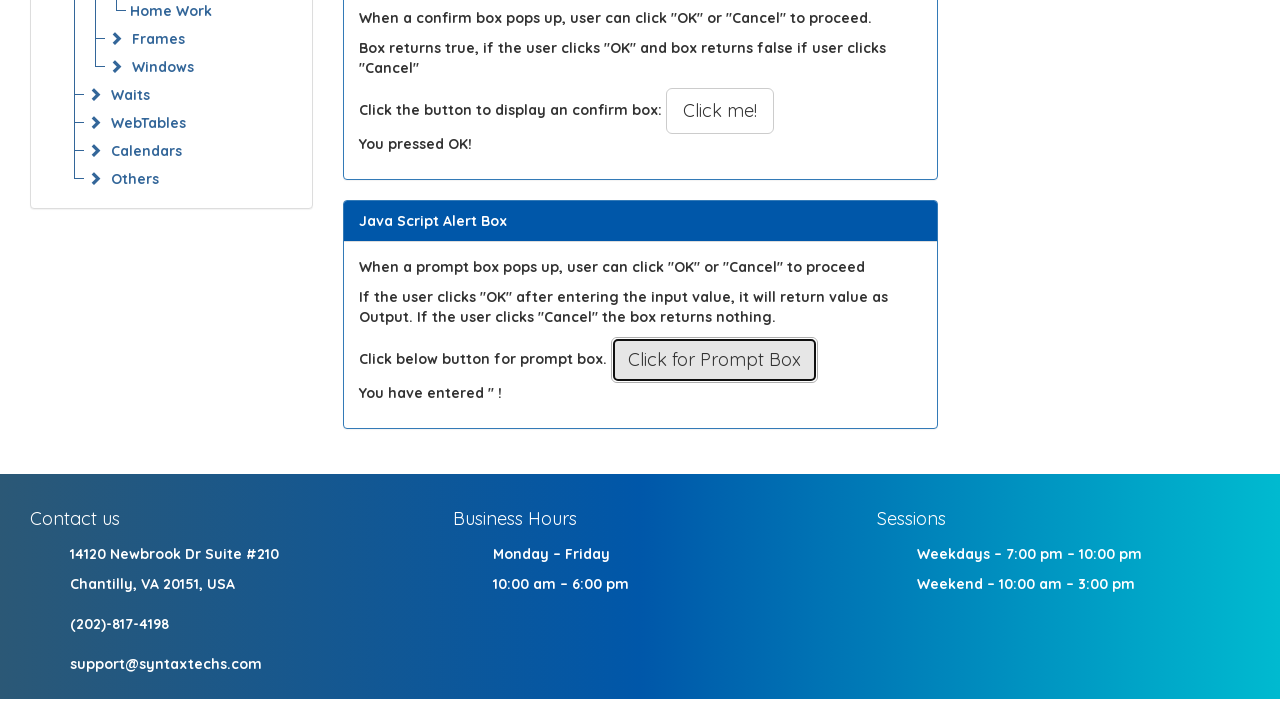

Waited for prompt alert to be handled with text input
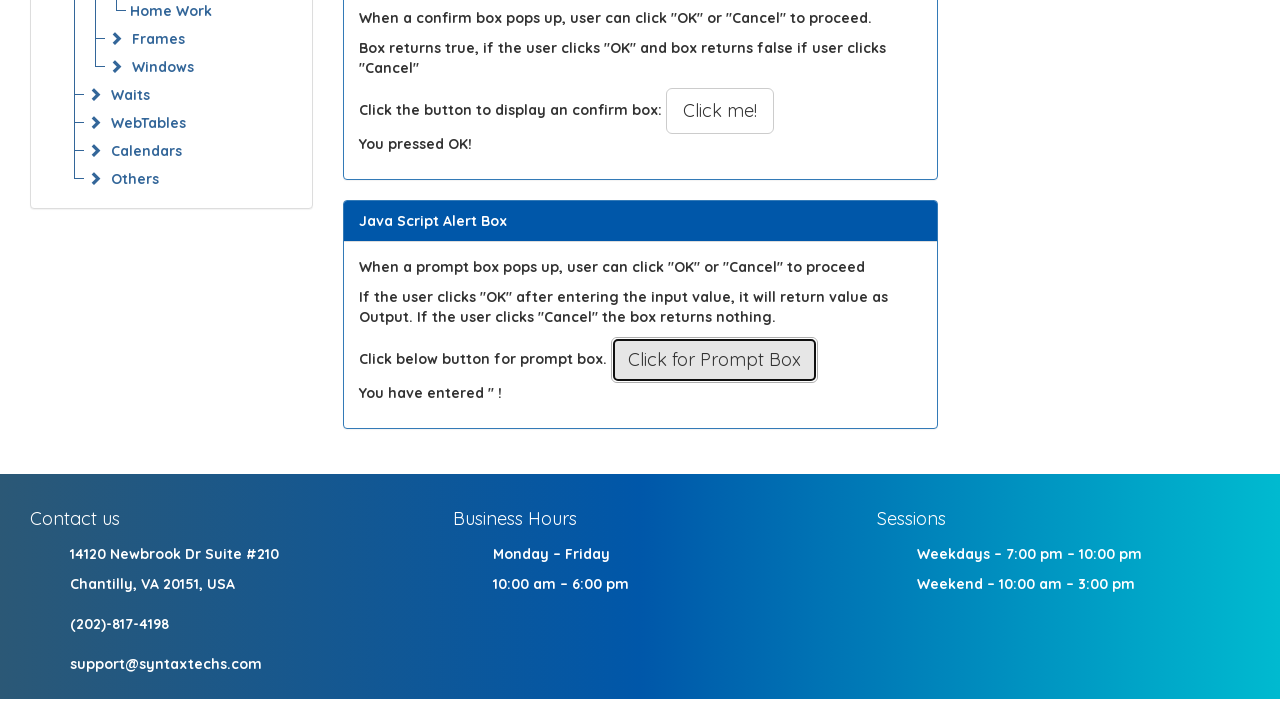

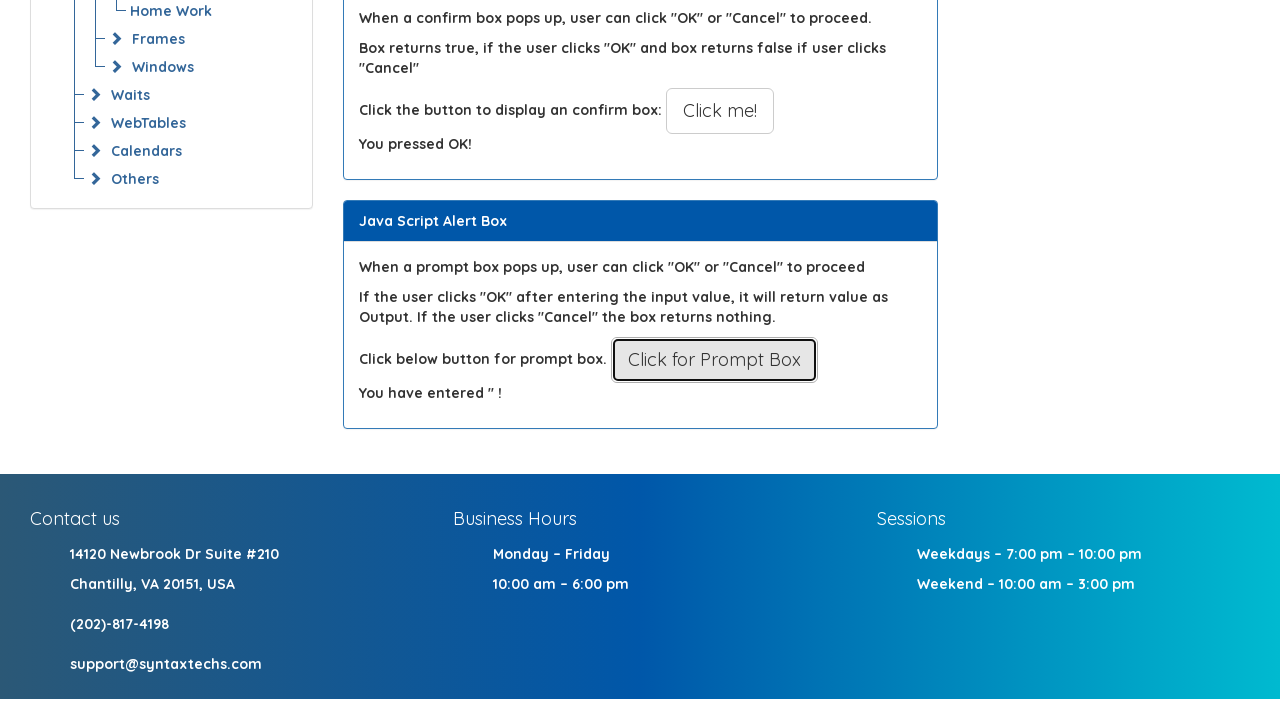